Tests browser window handling by clicking a button to open a new window, switching to it, closing it, and then switching back to the parent window.

Starting URL: https://www.leafground.com/window.xhtml

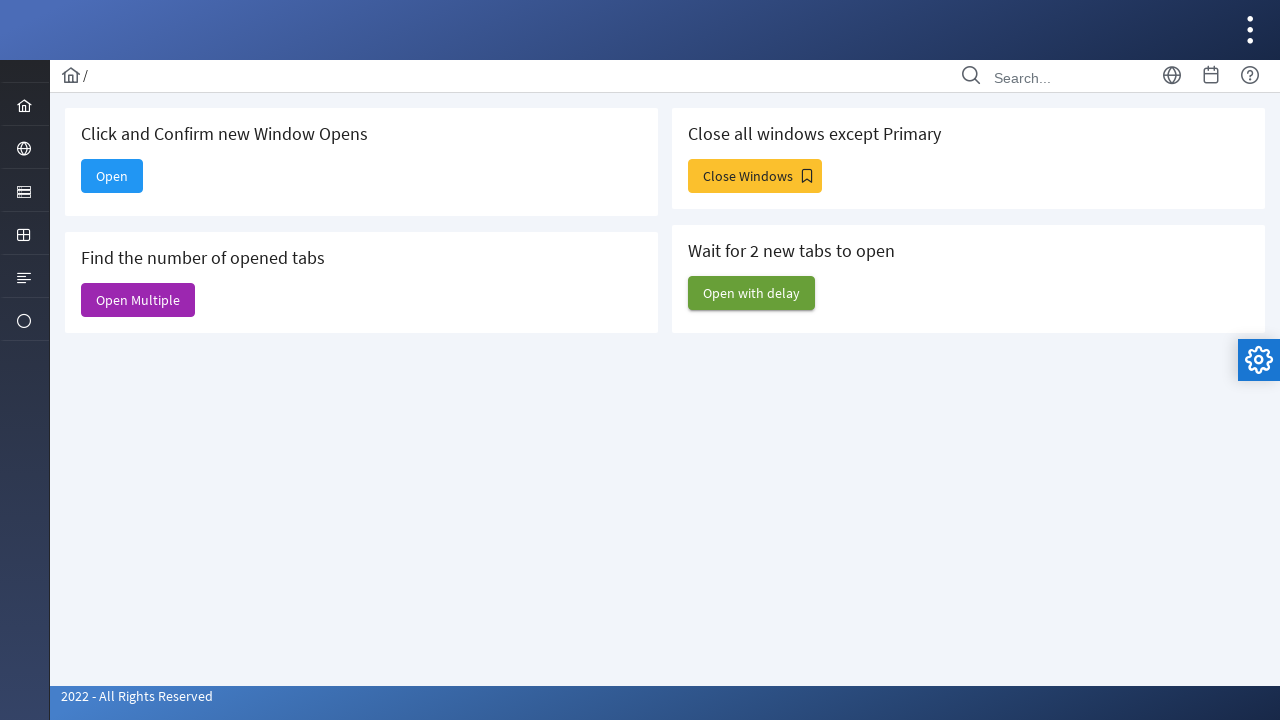

Clicked 'Open' button to open a new window at (112, 176) on xpath=//span[text()='Open']
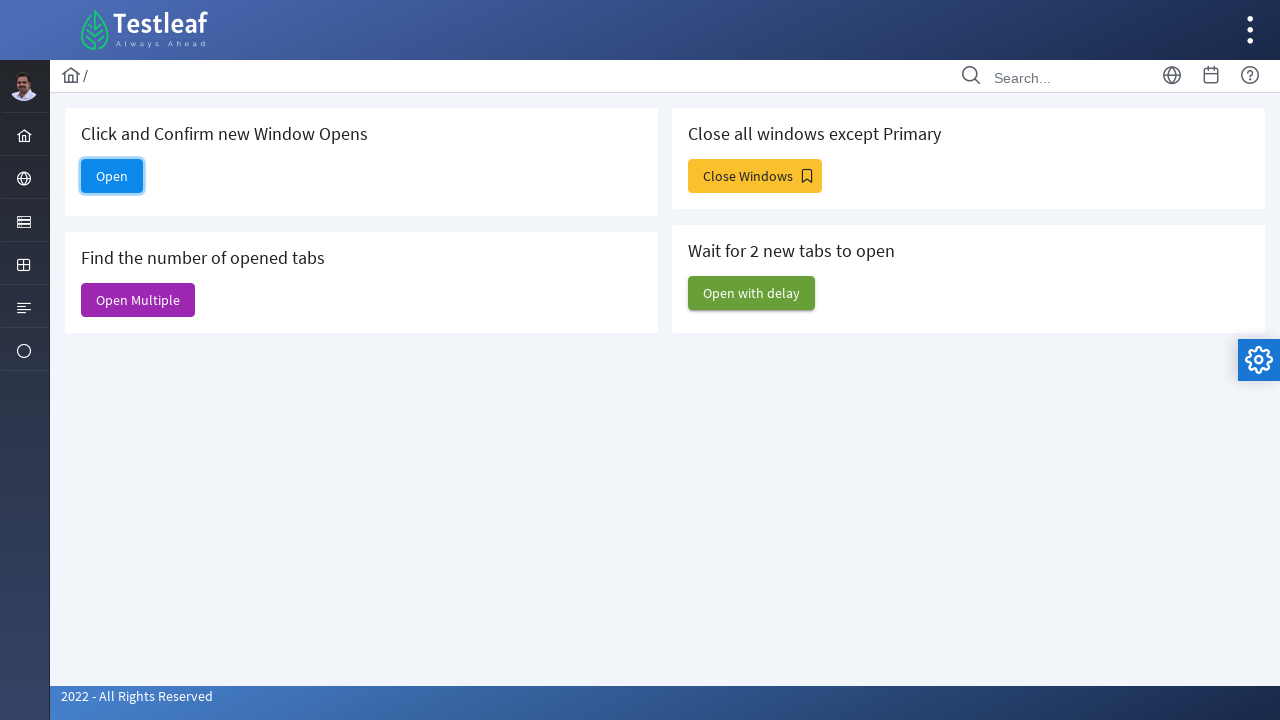

Opened new window and captured reference at (112, 176) on xpath=//span[text()='Open']
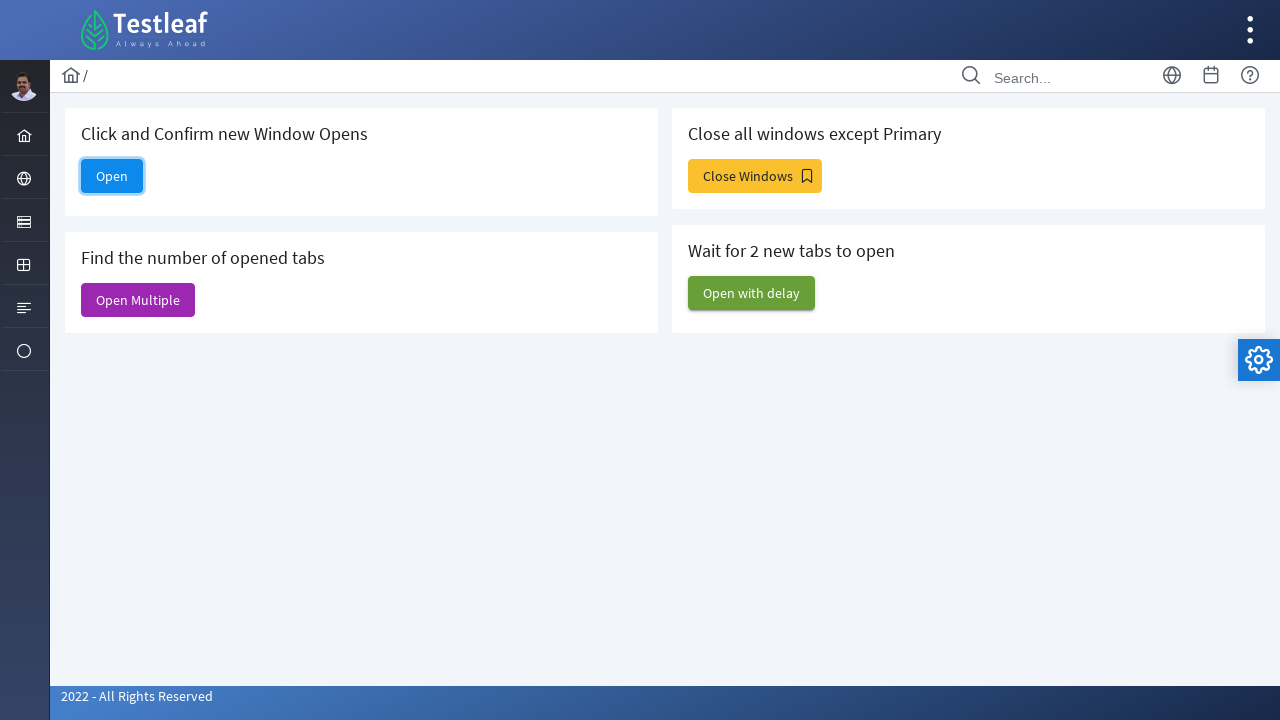

New page loaded completely
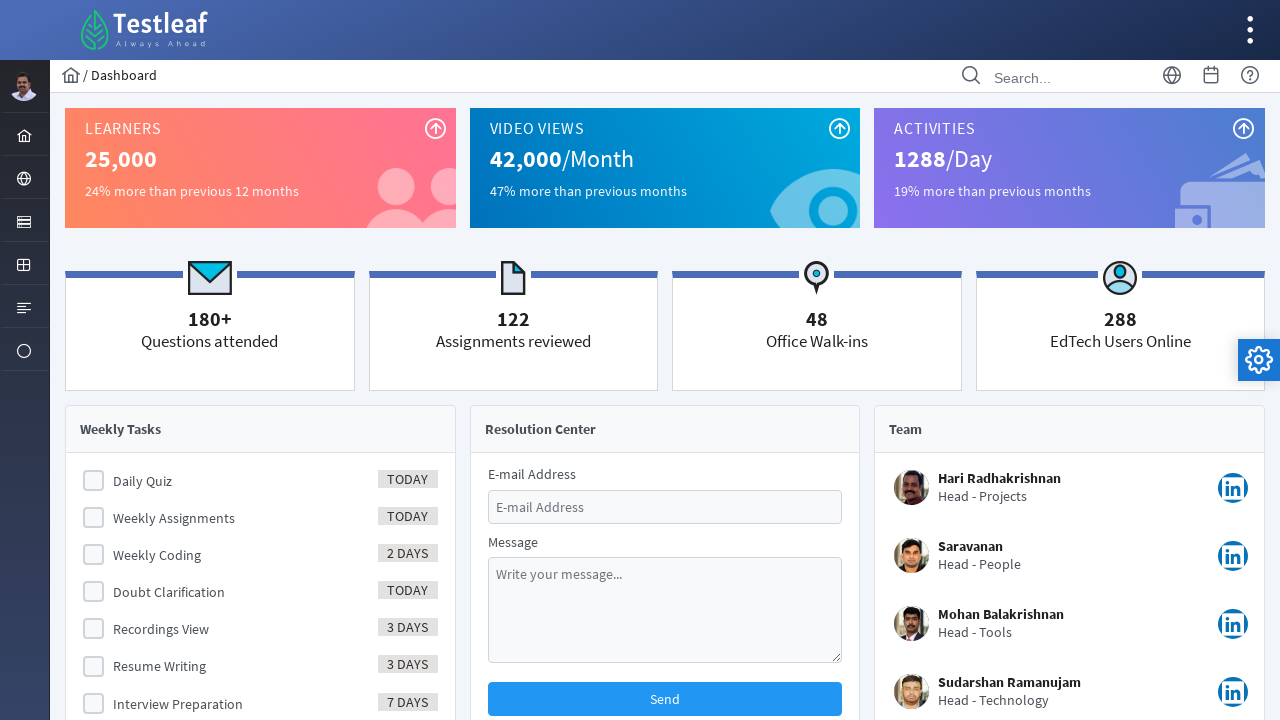

Verified new window title: Dashboard
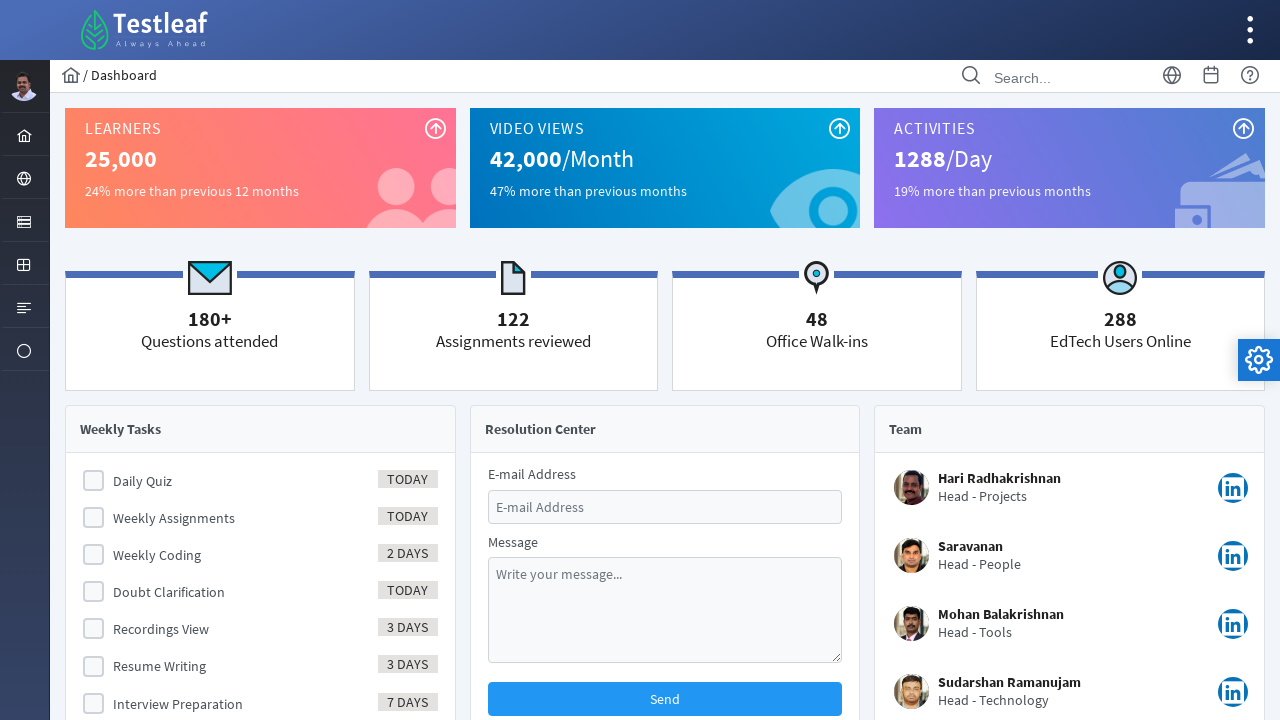

Closed the new window
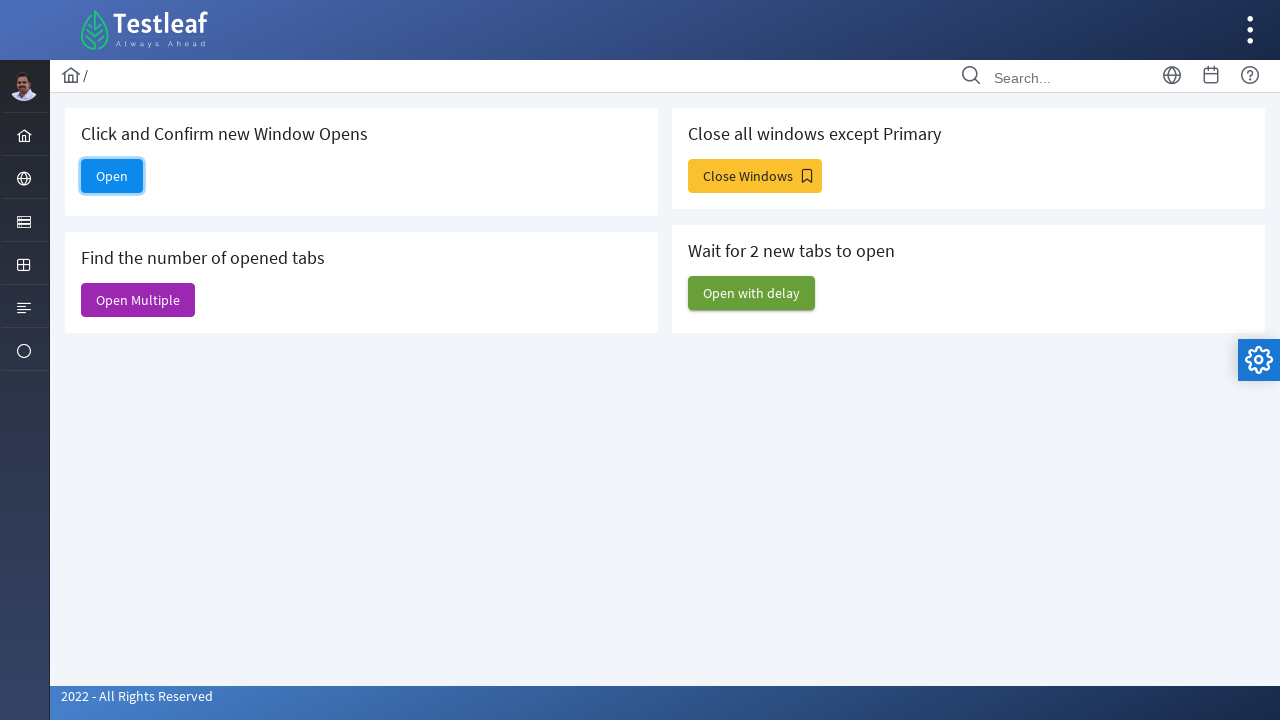

Verified parent window title: Window
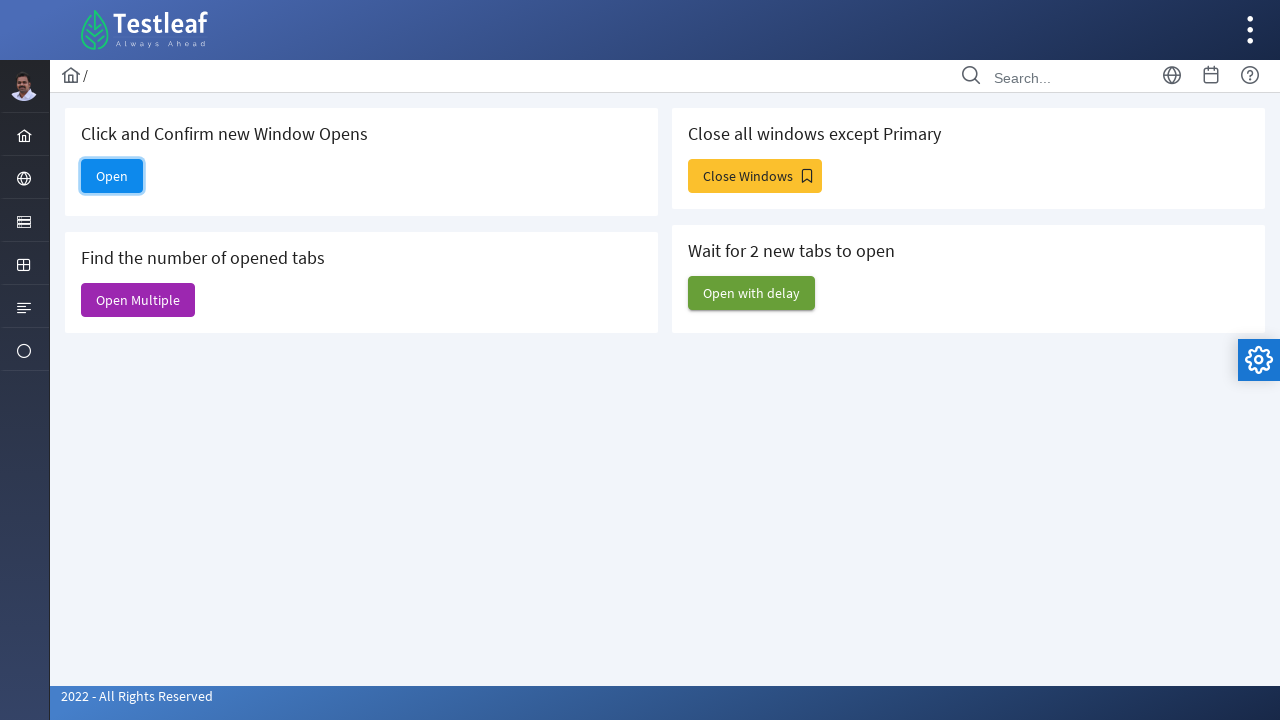

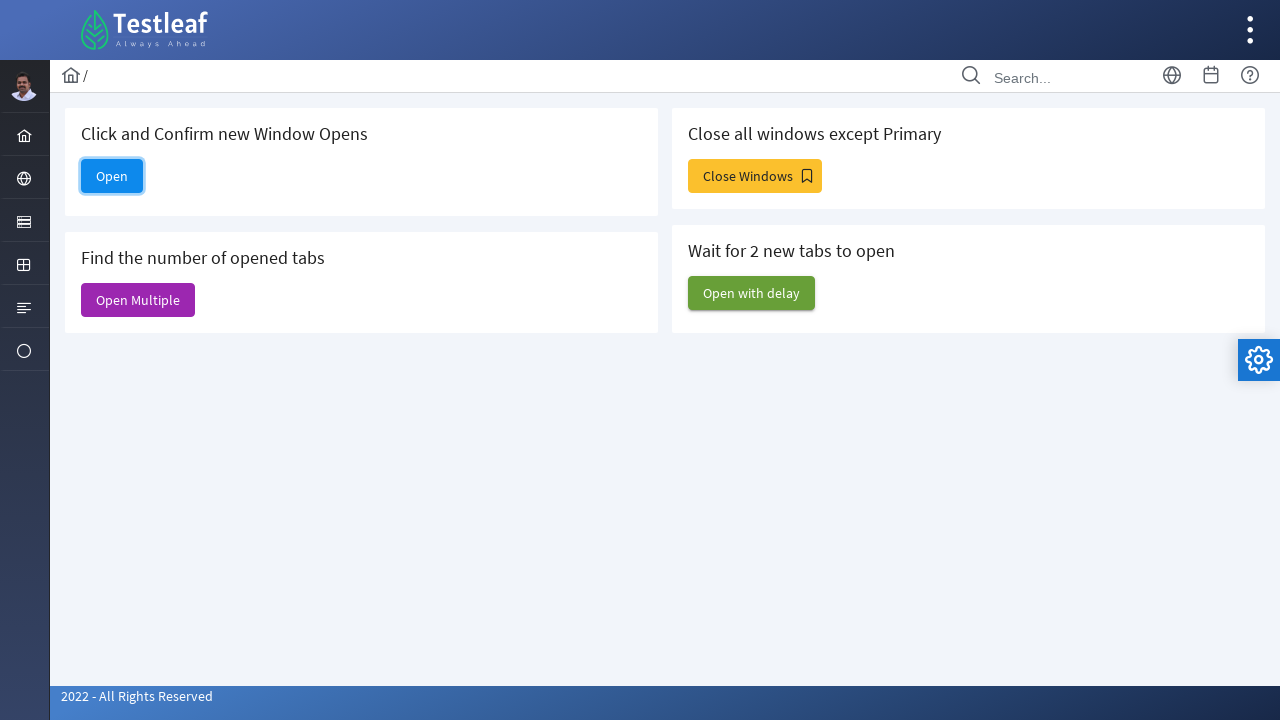